Navigates to Ninite application pages to verify they load correctly. Tests visiting multiple app download pages on the Ninite software installer service.

Starting URL: https://ninite.com/chrome

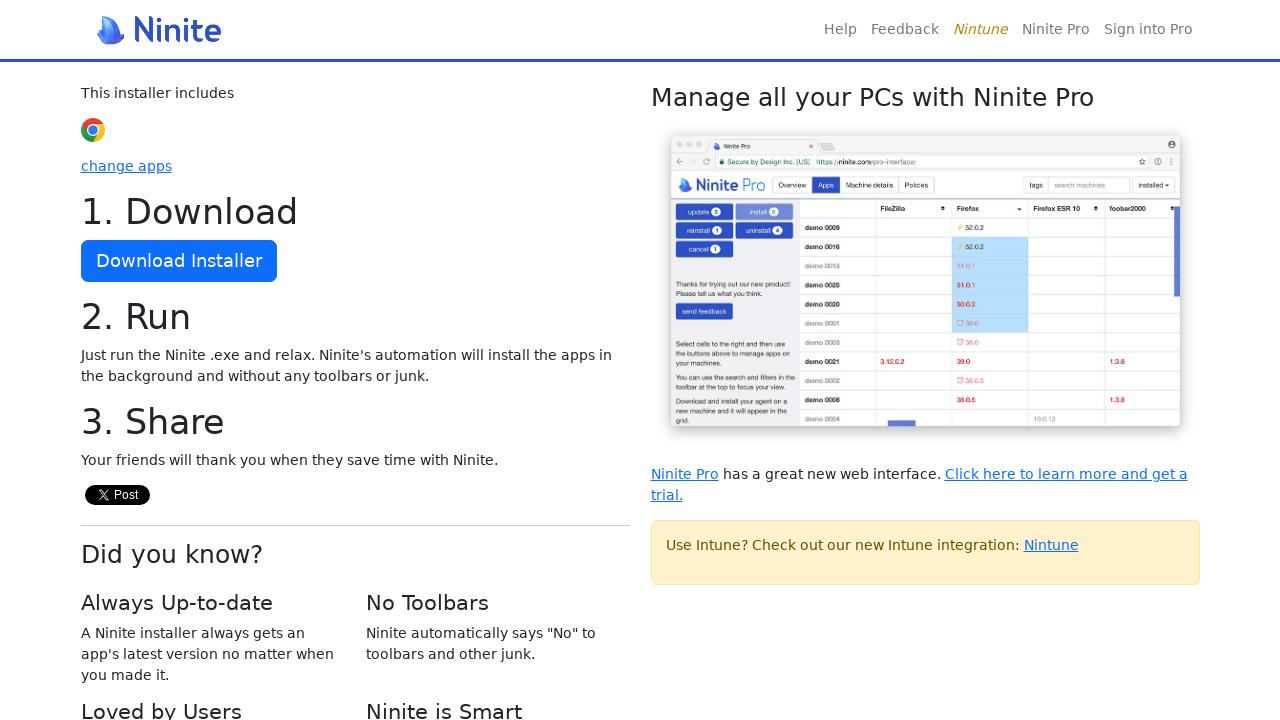

Chrome app page loaded and DOM content ready
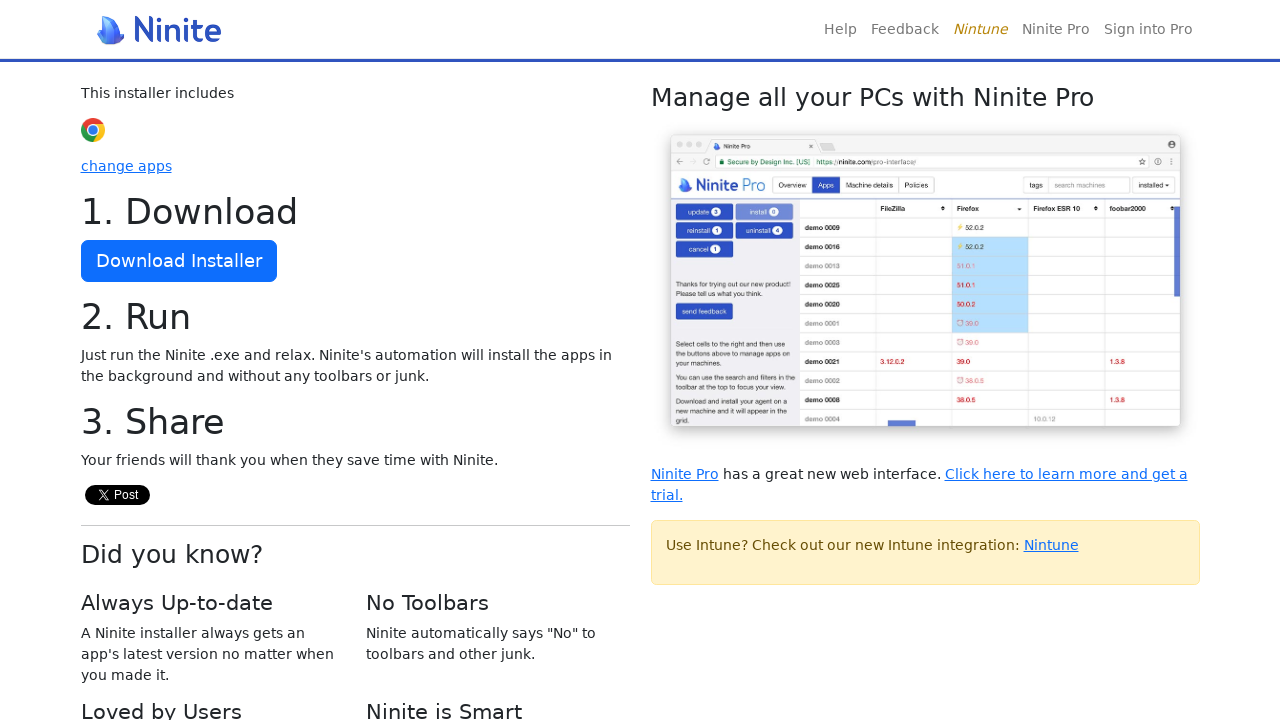

Navigated to Firefox app page on Ninite
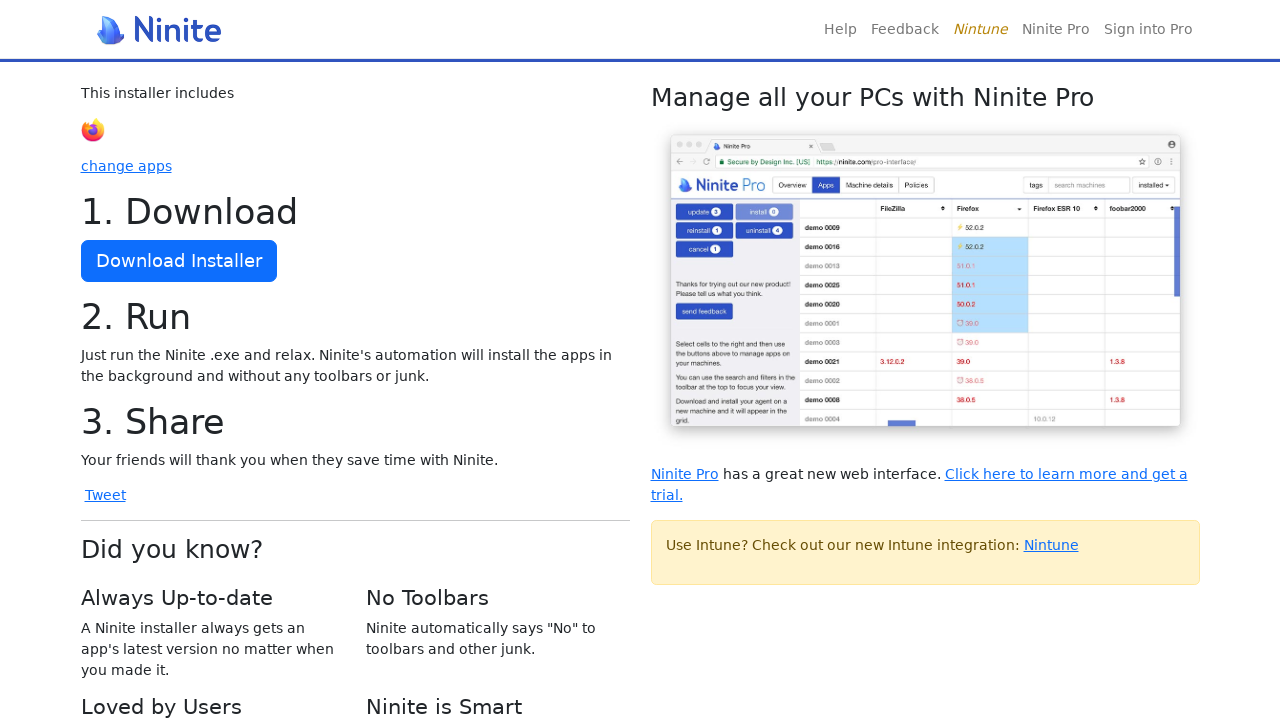

Firefox app page loaded and DOM content ready
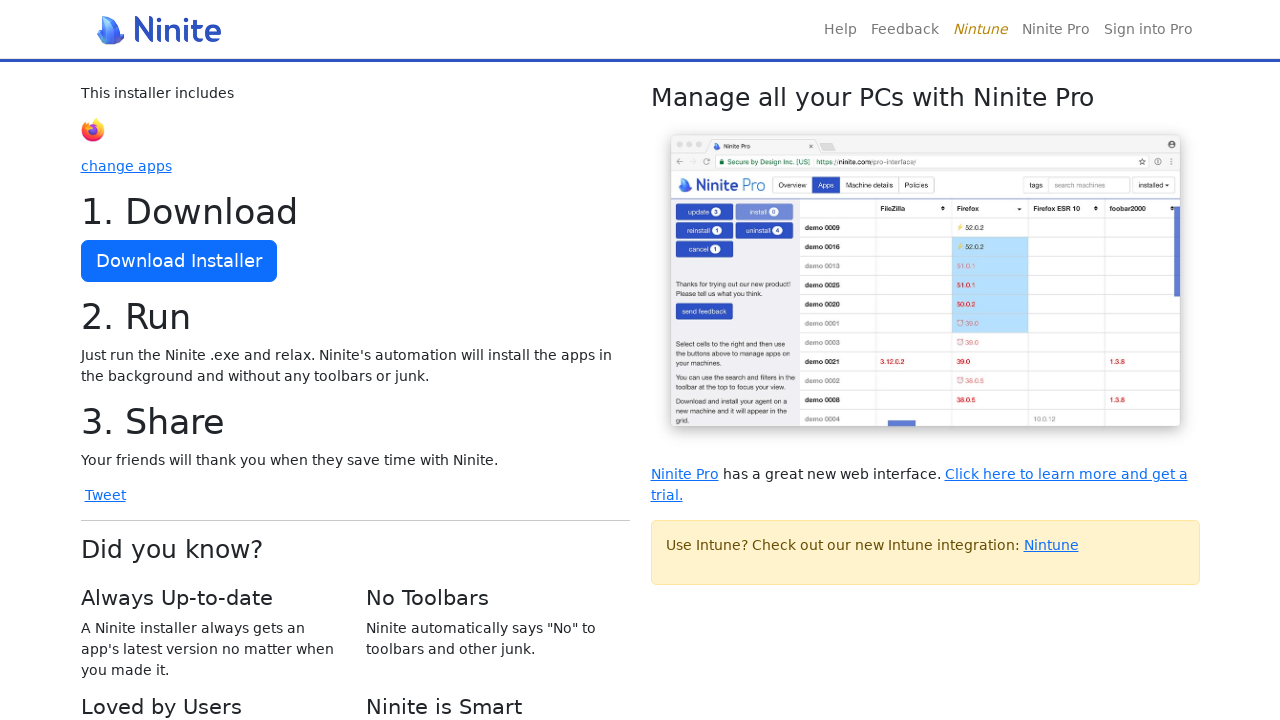

Navigated to VLC app page on Ninite
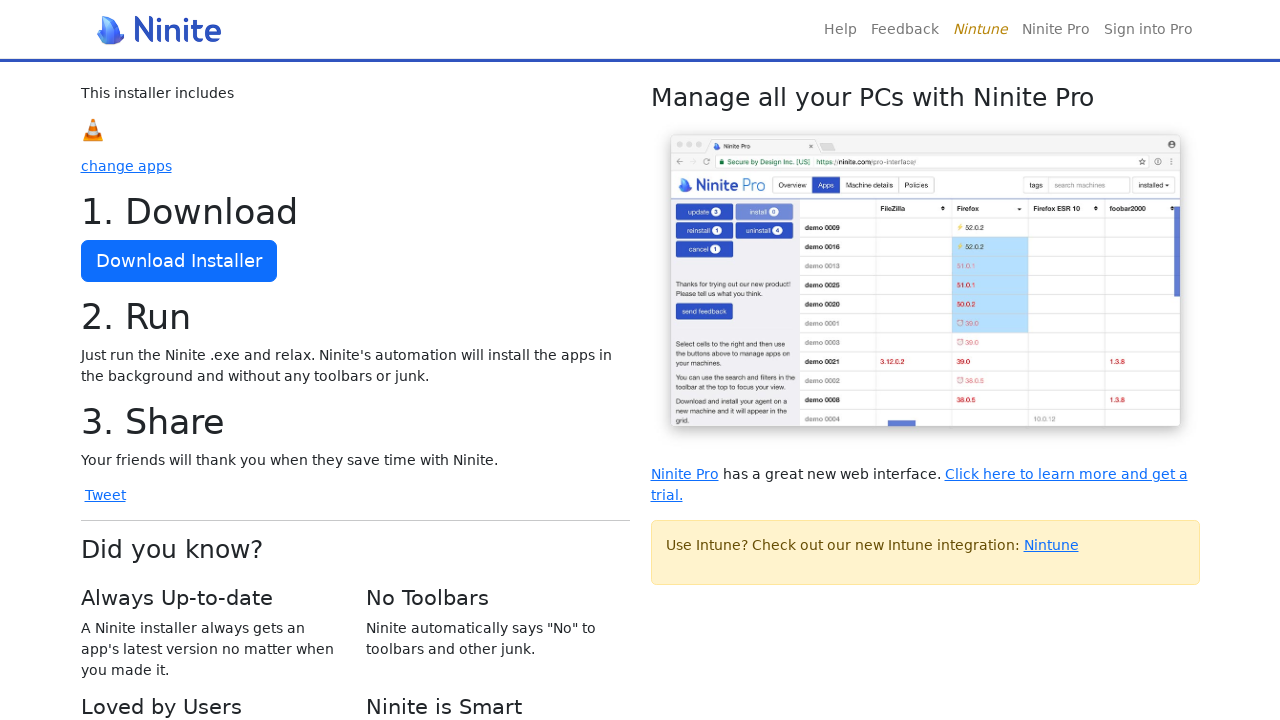

VLC app page loaded and DOM content ready
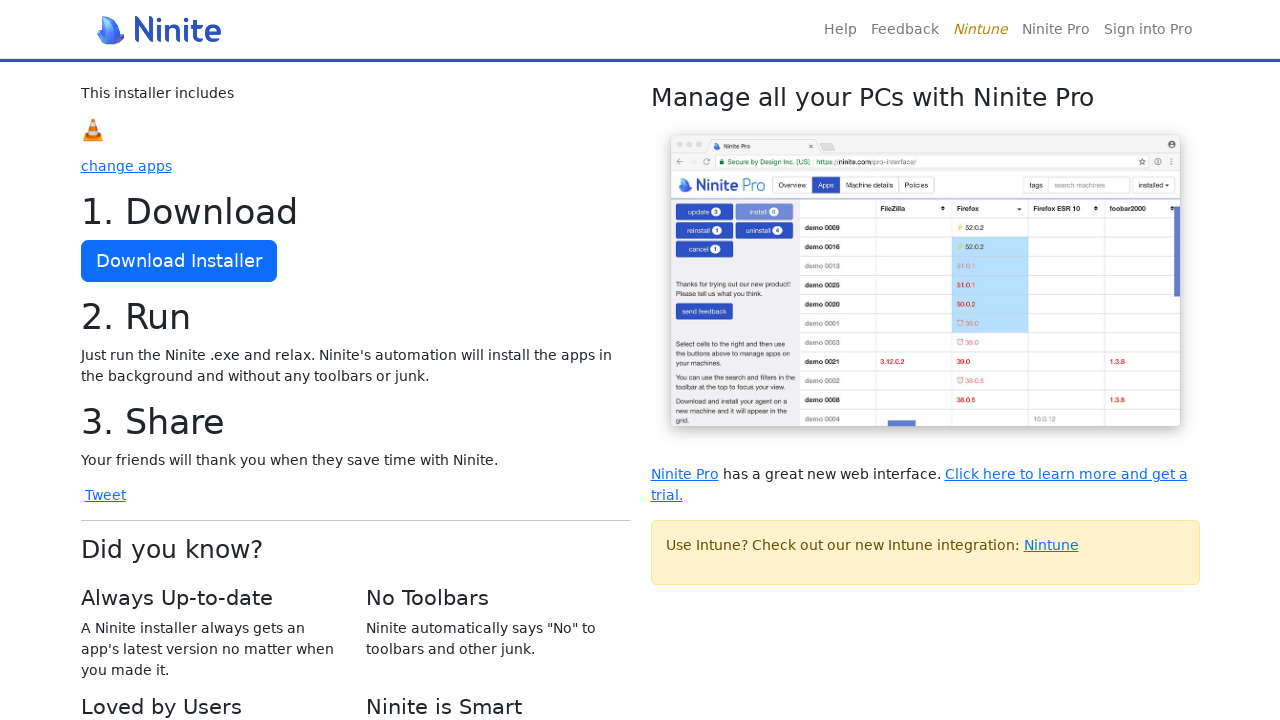

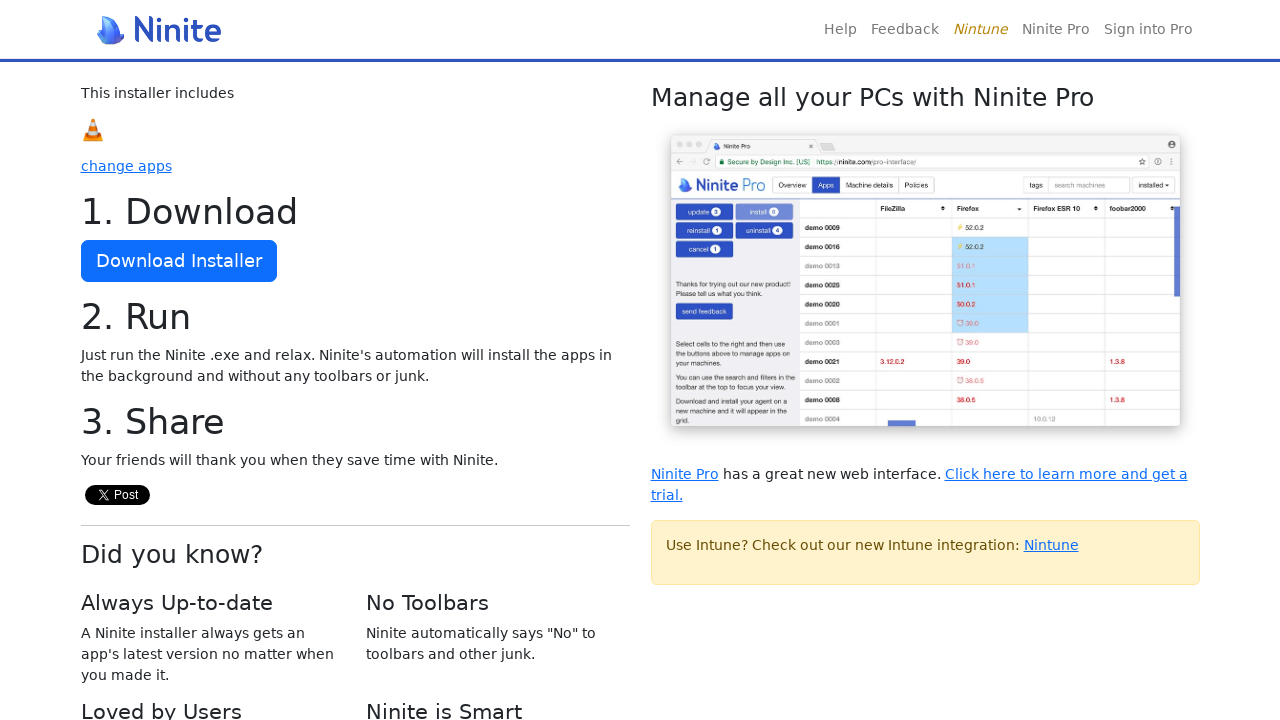